Tests that clicking the update button without entering text does not change the button's text

Starting URL: http://www.uitestingplayground.com/textinput

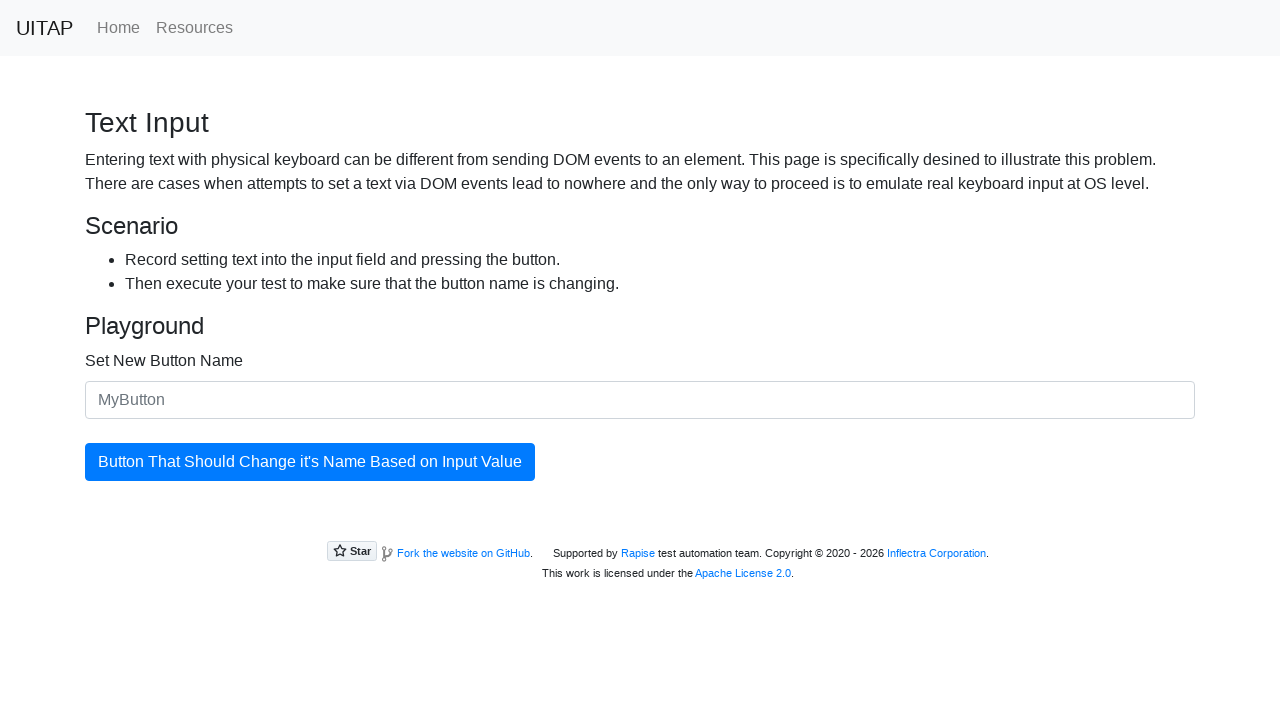

Waited for input field with id 'newButtonName' to be ready
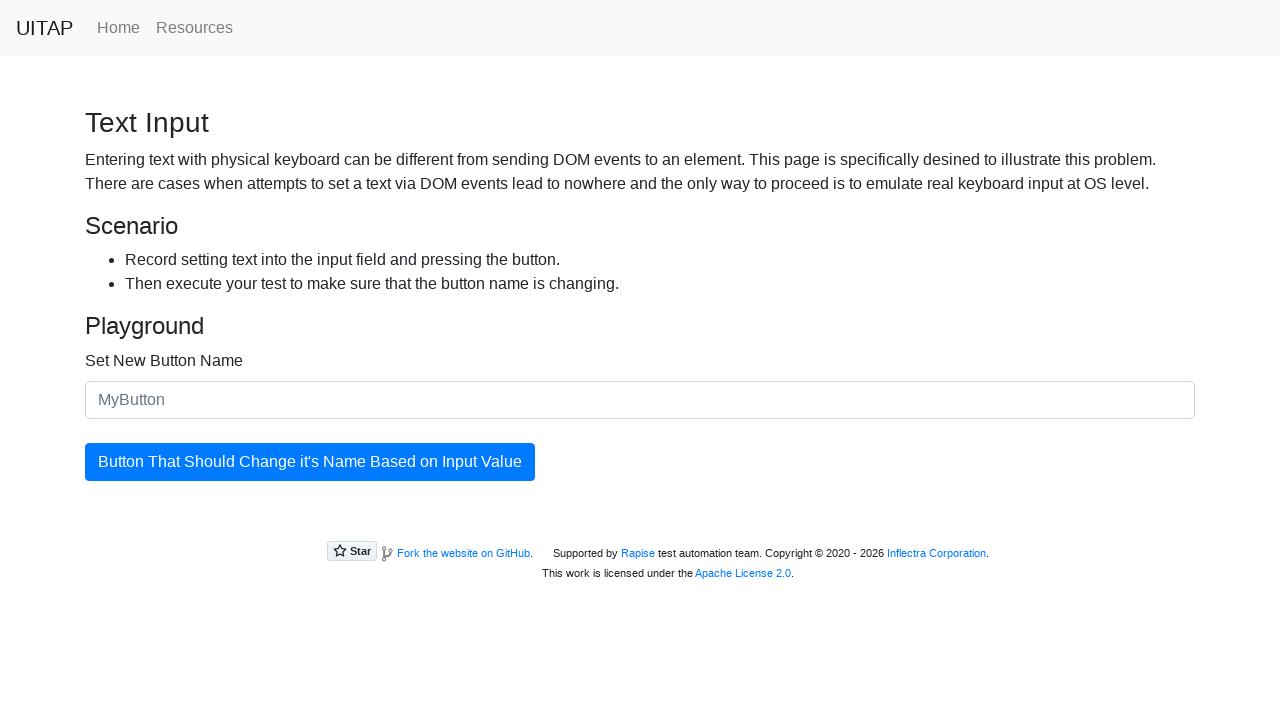

Waited for update button with id 'updatingButton' to be ready
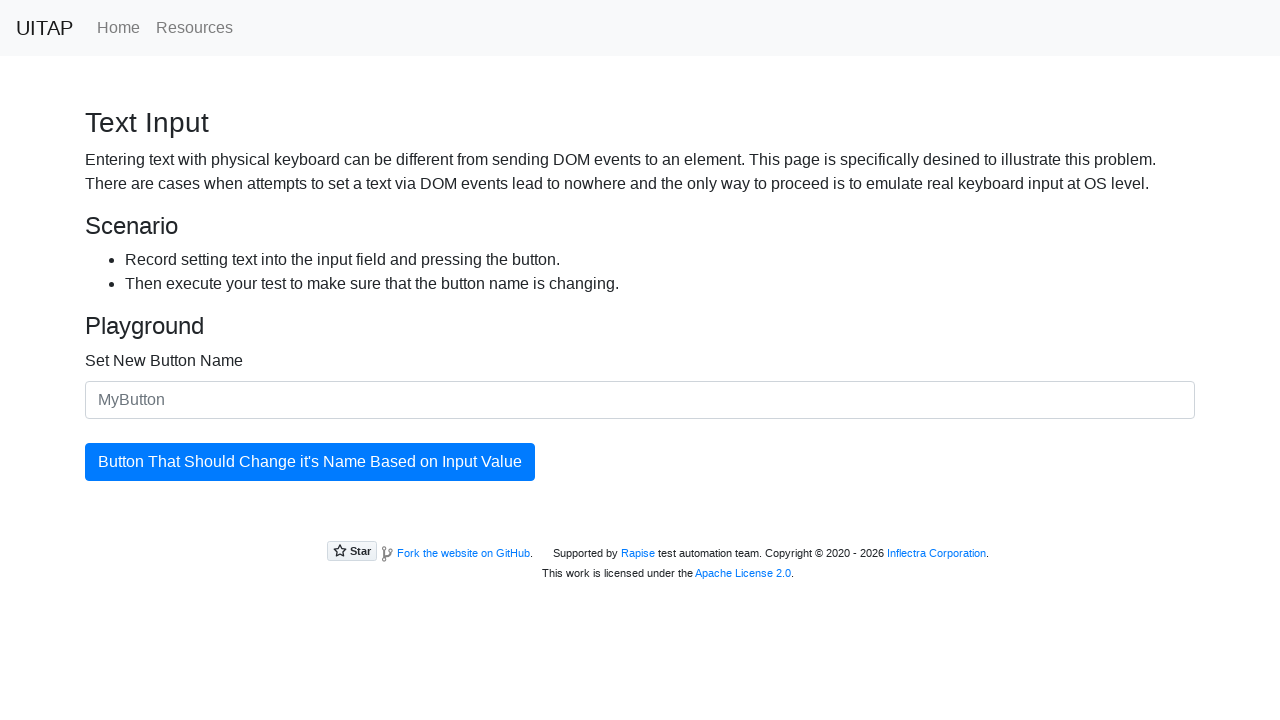

Cleared the input field to ensure it is empty on #newButtonName
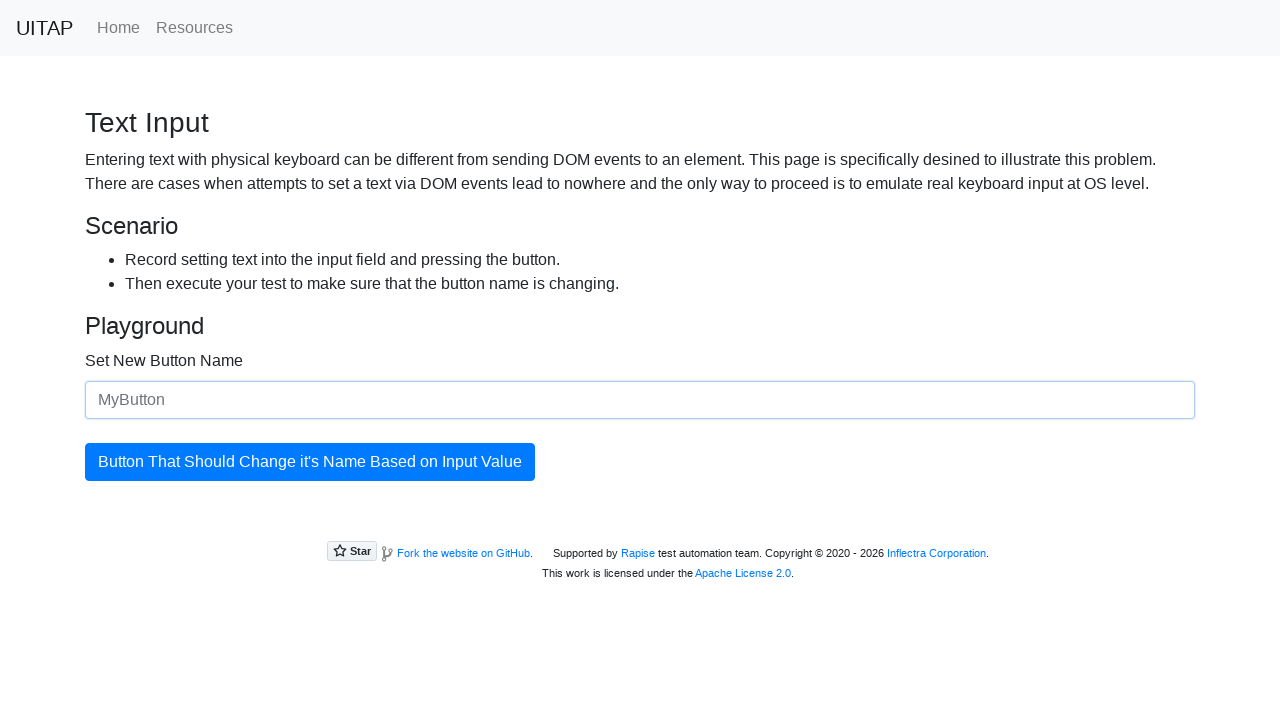

Clicked the update button without entering any text at (310, 462) on #updatingButton
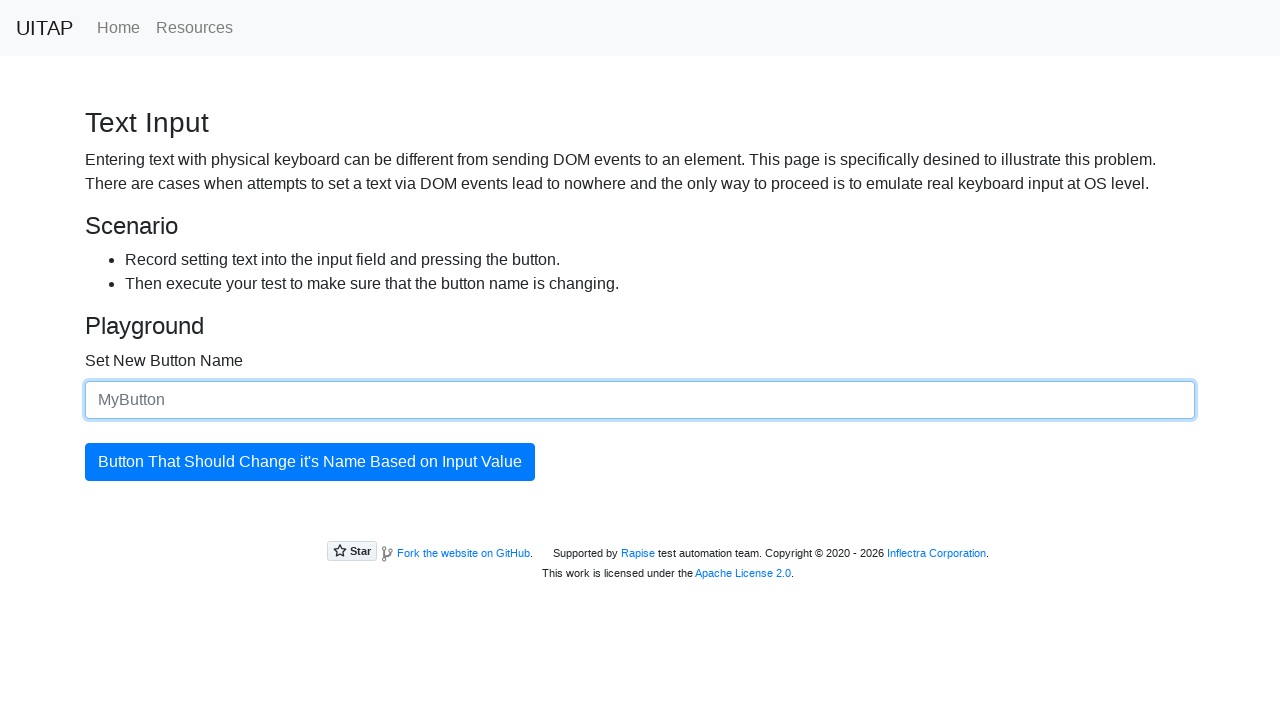

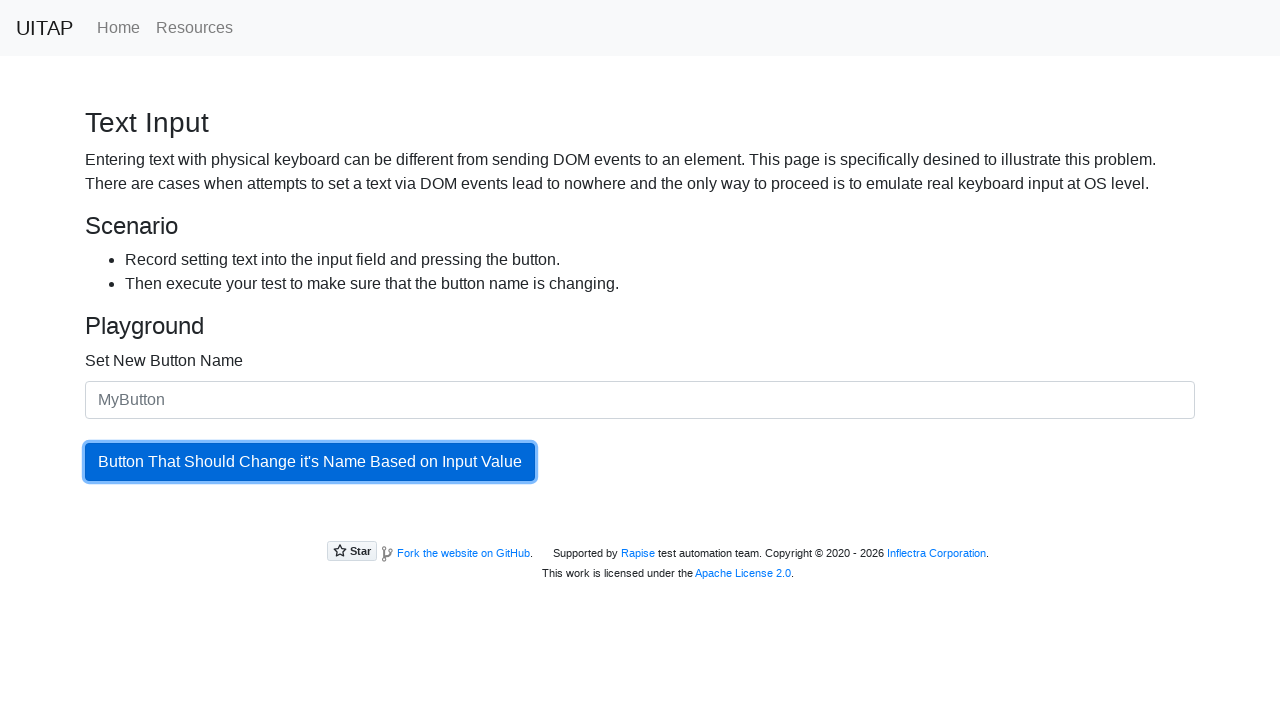